Tests an e-commerce shopping cart flow by searching for products containing "ber", adding all matching products to cart, proceeding to checkout, and applying a promo code.

Starting URL: https://rahulshettyacademy.com/seleniumPractise/

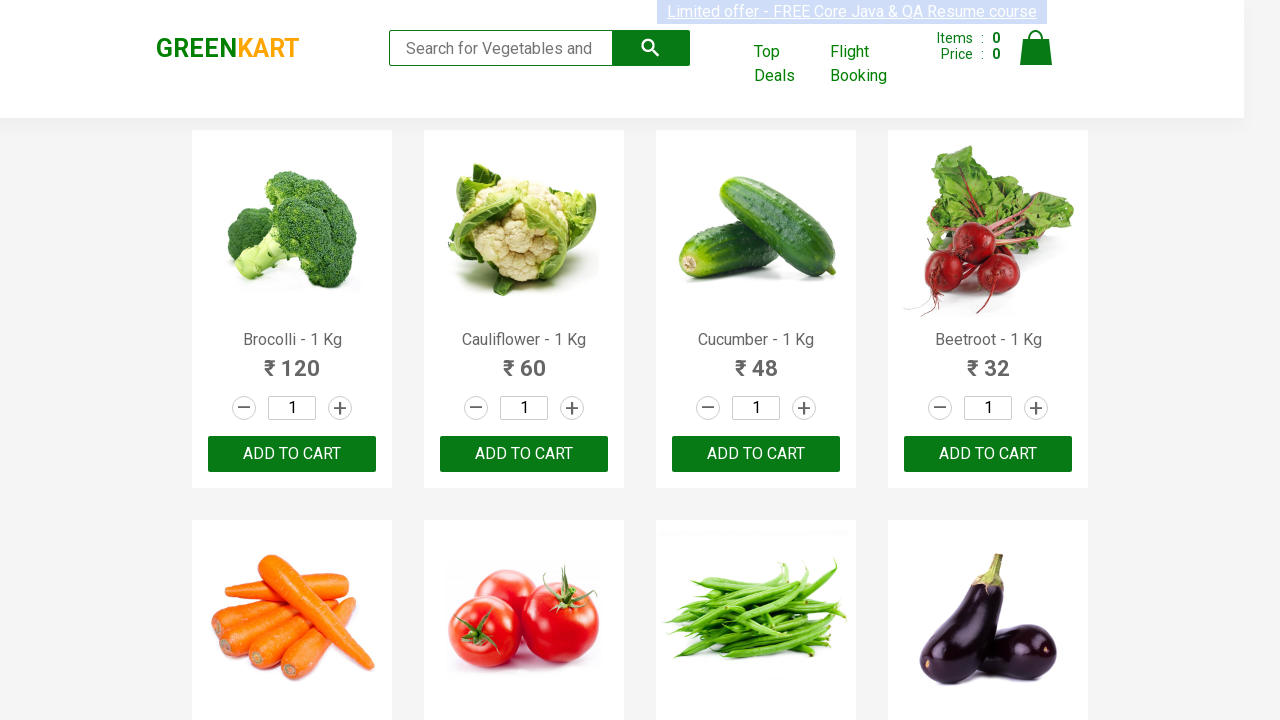

Filled search field with 'ber' to filter products on input.search-keyword
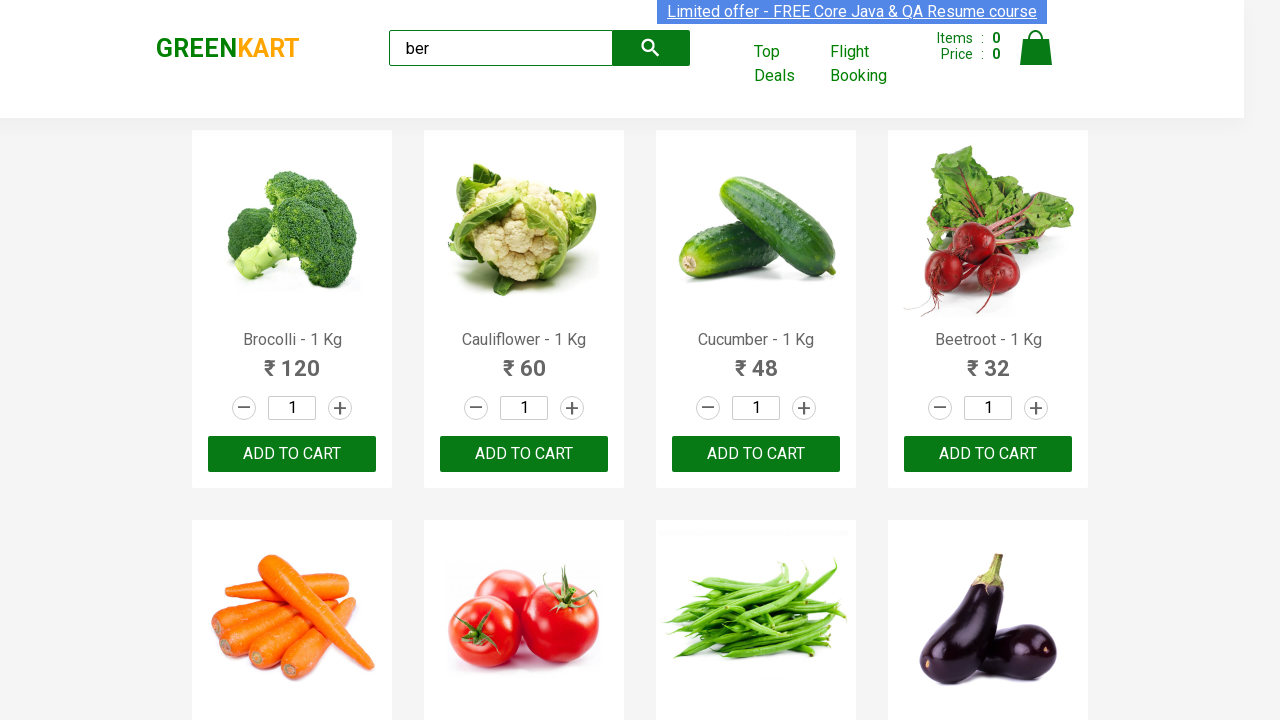

Waited for products to filter
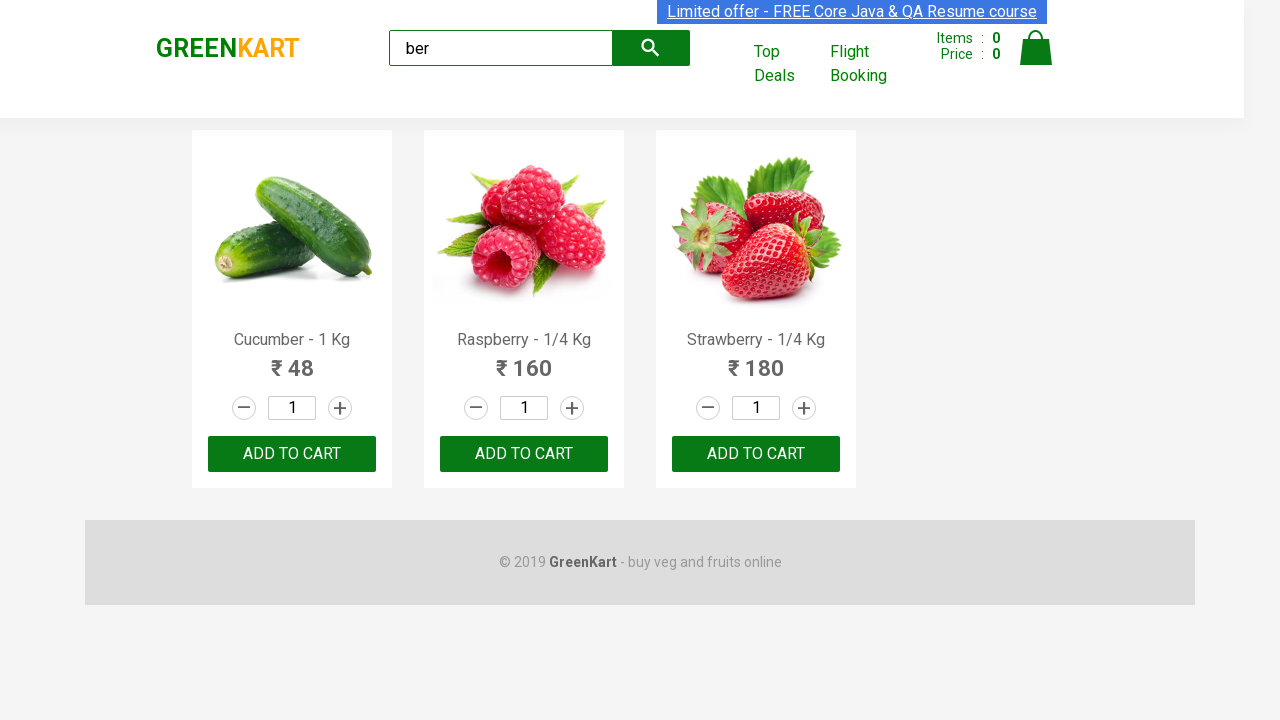

Located all 'Add to cart' buttons
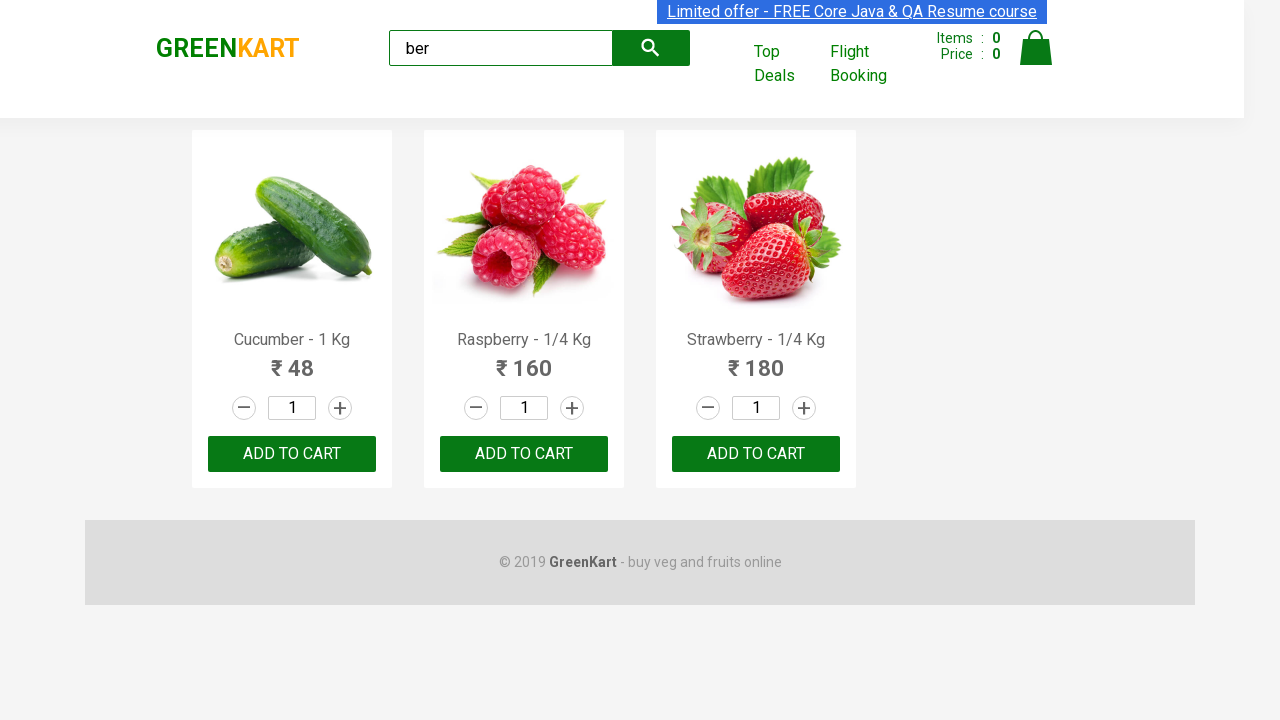

Clicked 'Add to cart' button 1 of 3 at (292, 454) on xpath=//div[@class='product-action']/button >> nth=0
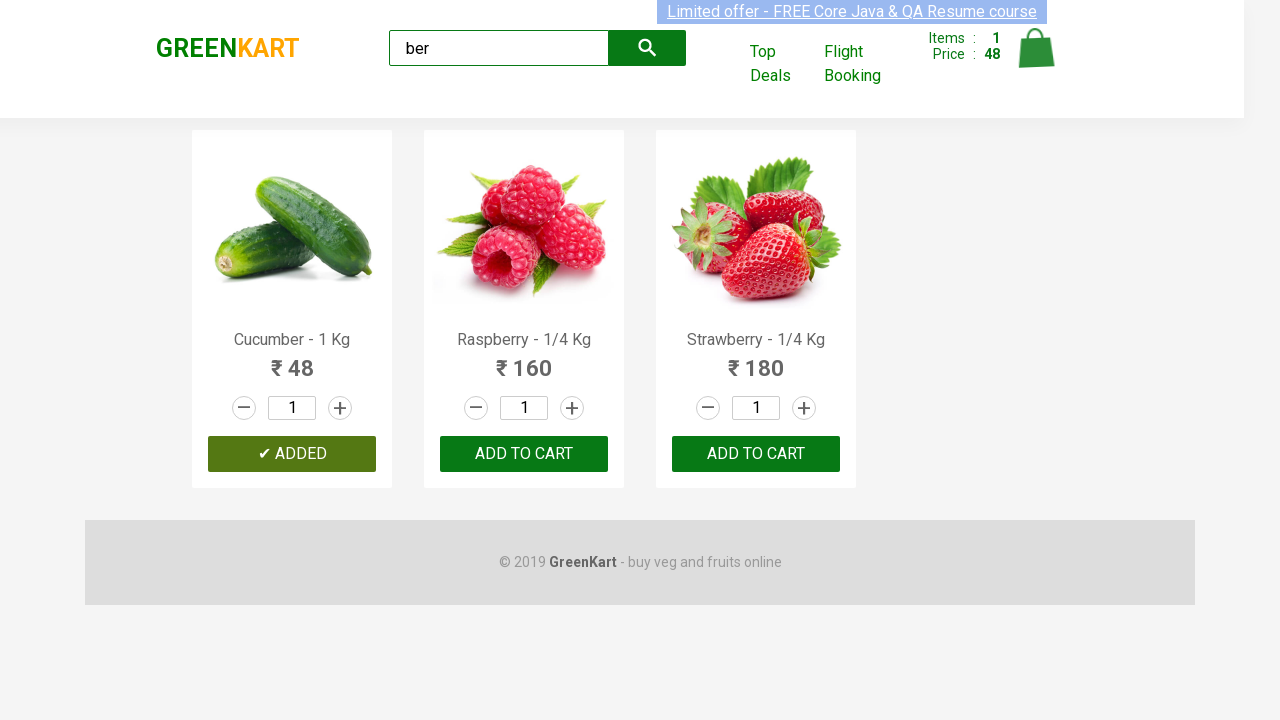

Clicked 'Add to cart' button 2 of 3 at (524, 454) on xpath=//div[@class='product-action']/button >> nth=1
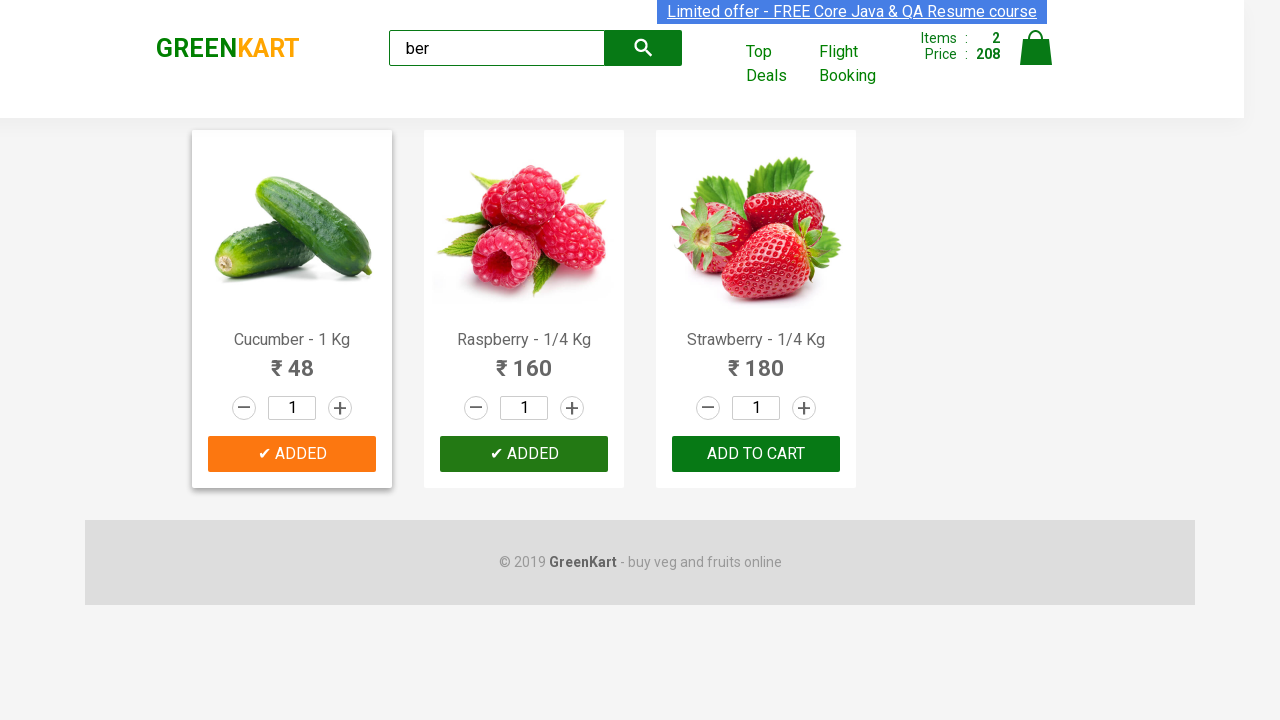

Clicked 'Add to cart' button 3 of 3 at (756, 454) on xpath=//div[@class='product-action']/button >> nth=2
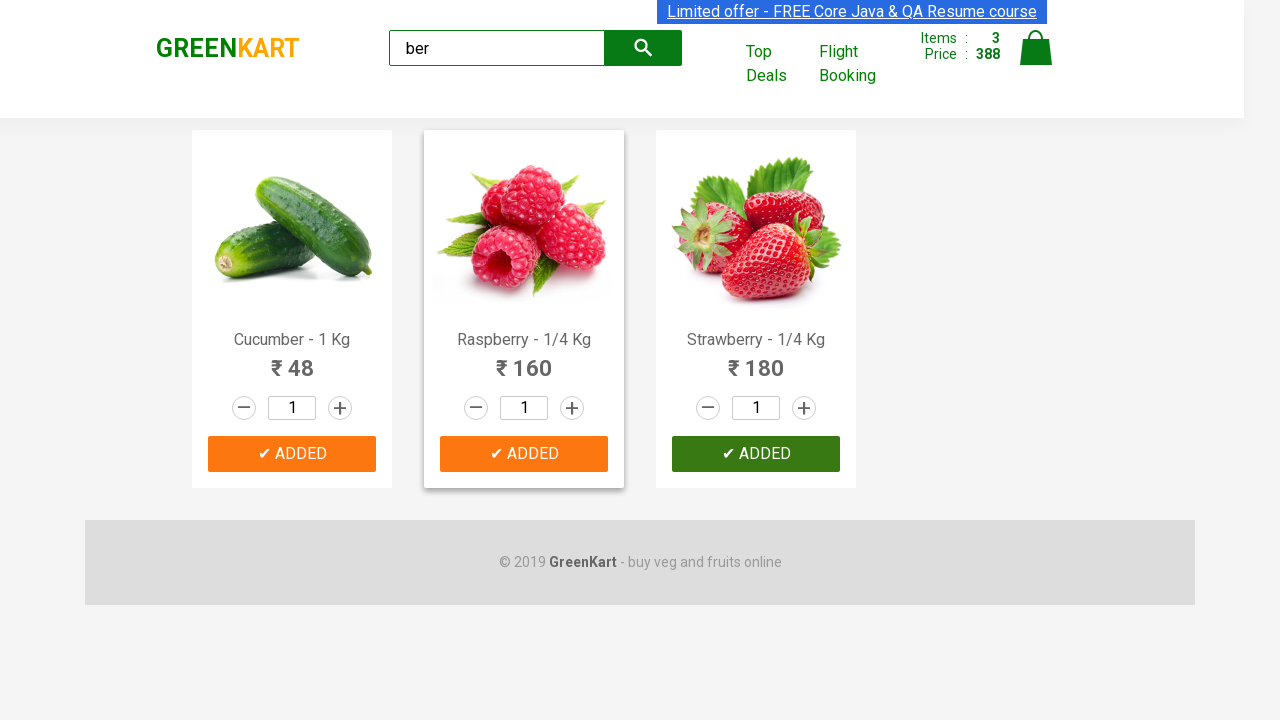

Clicked shopping cart icon to view cart at (1036, 48) on img[alt='Cart']
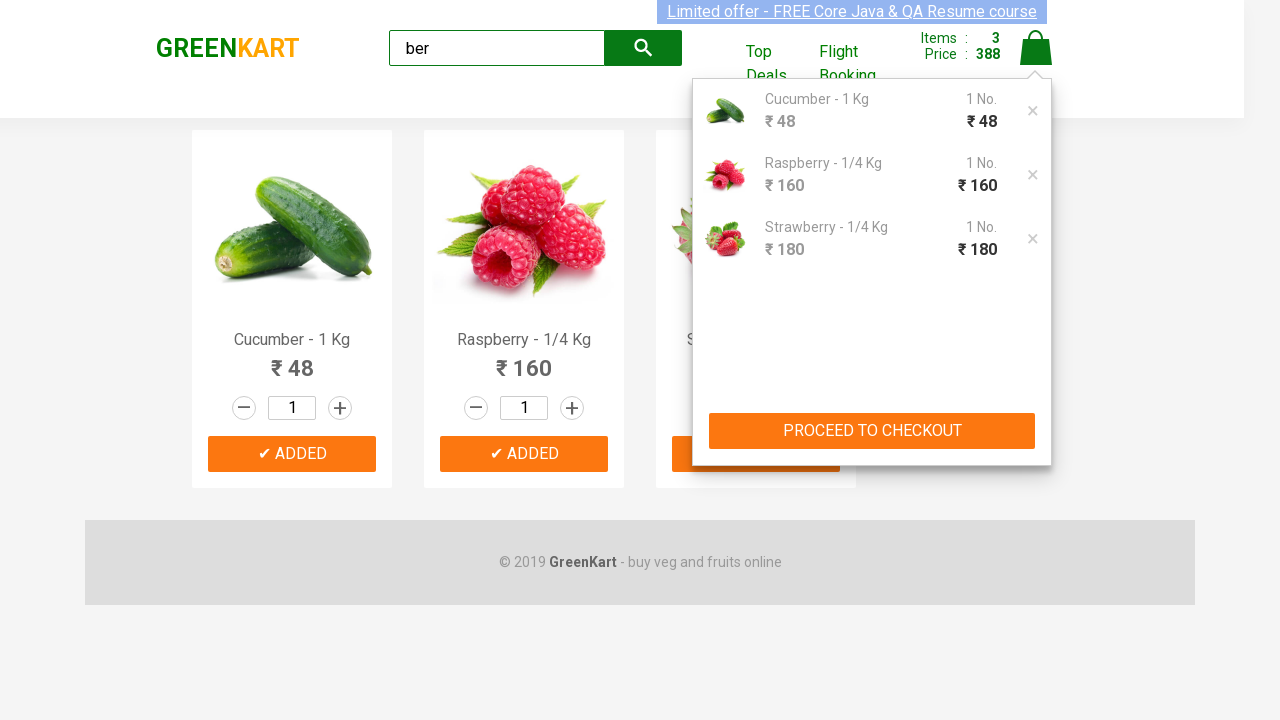

Clicked 'PROCEED TO CHECKOUT' button at (872, 431) on xpath=//button[text()='PROCEED TO CHECKOUT']
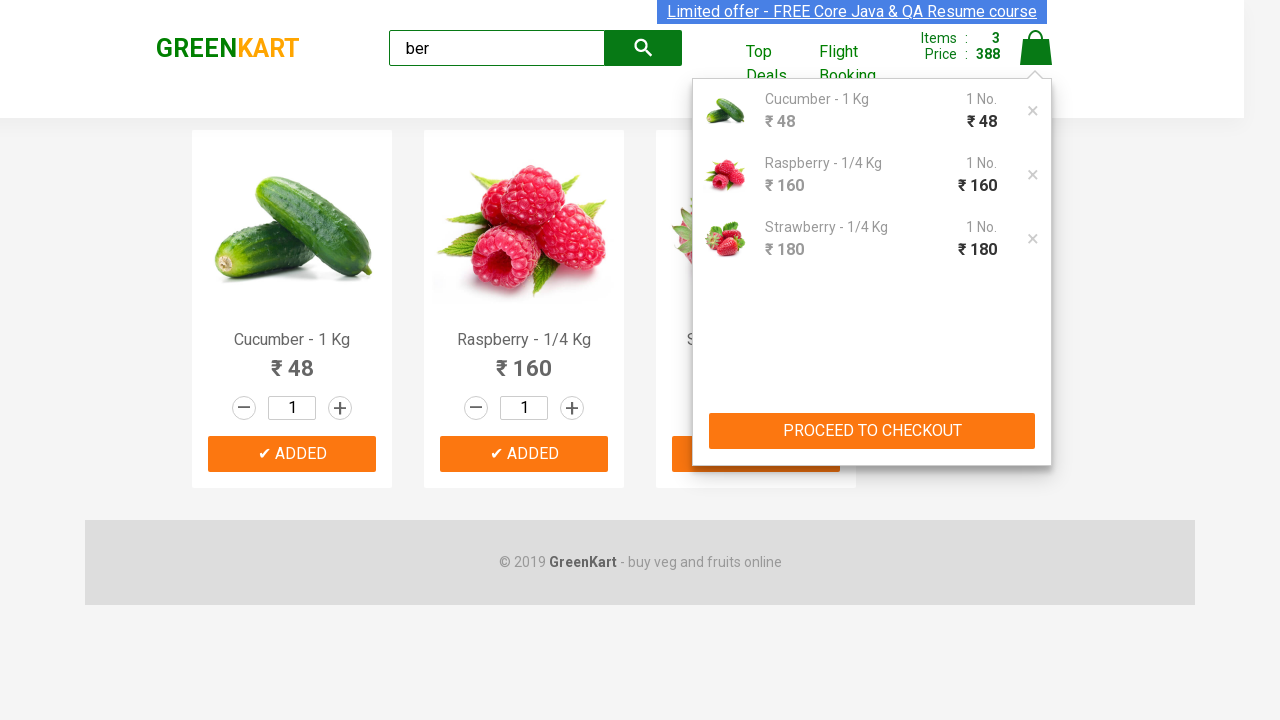

Promo code input field loaded
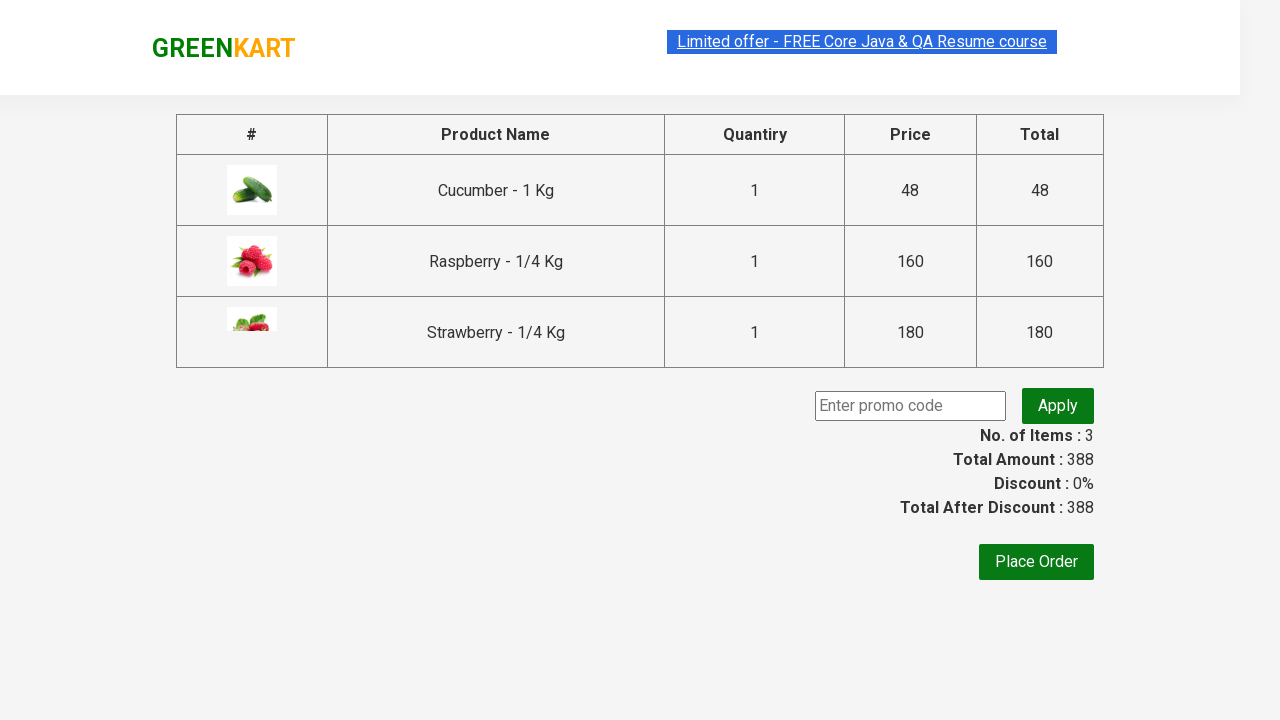

Filled promo code field with 'rahulshettyacademy' on .promoCode
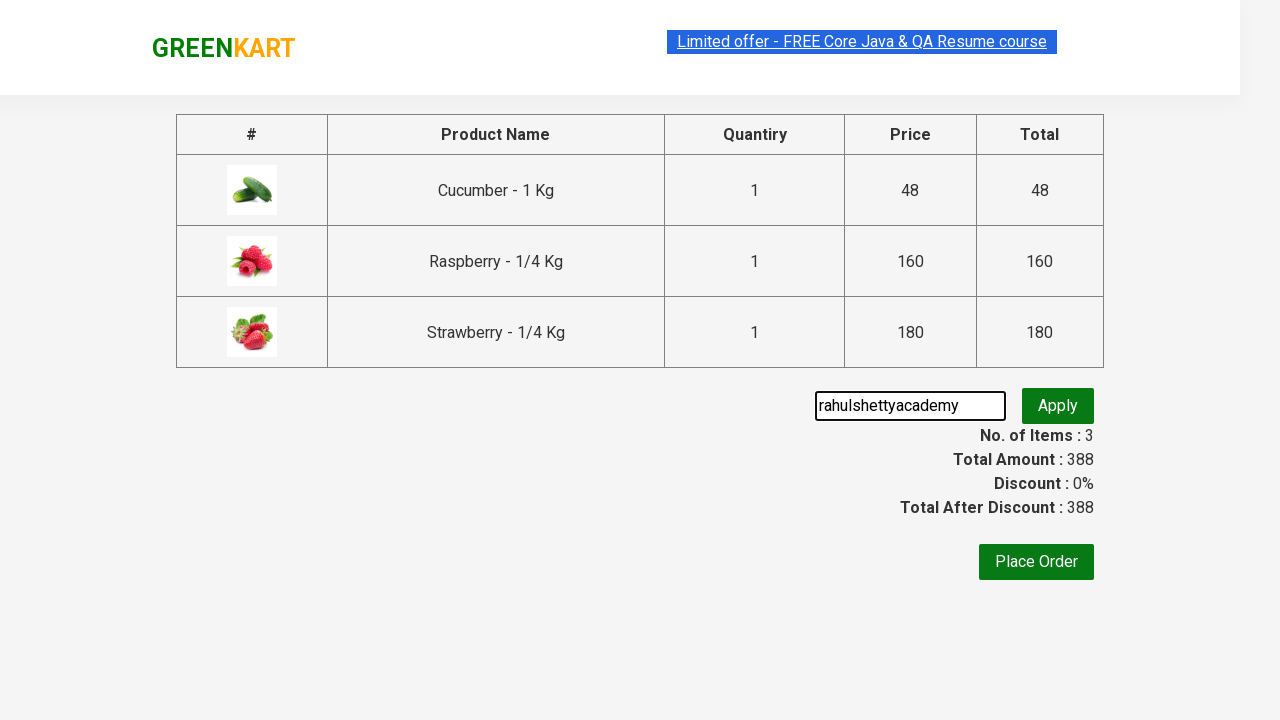

Clicked 'Apply' button to apply promo code at (1058, 406) on .promoBtn
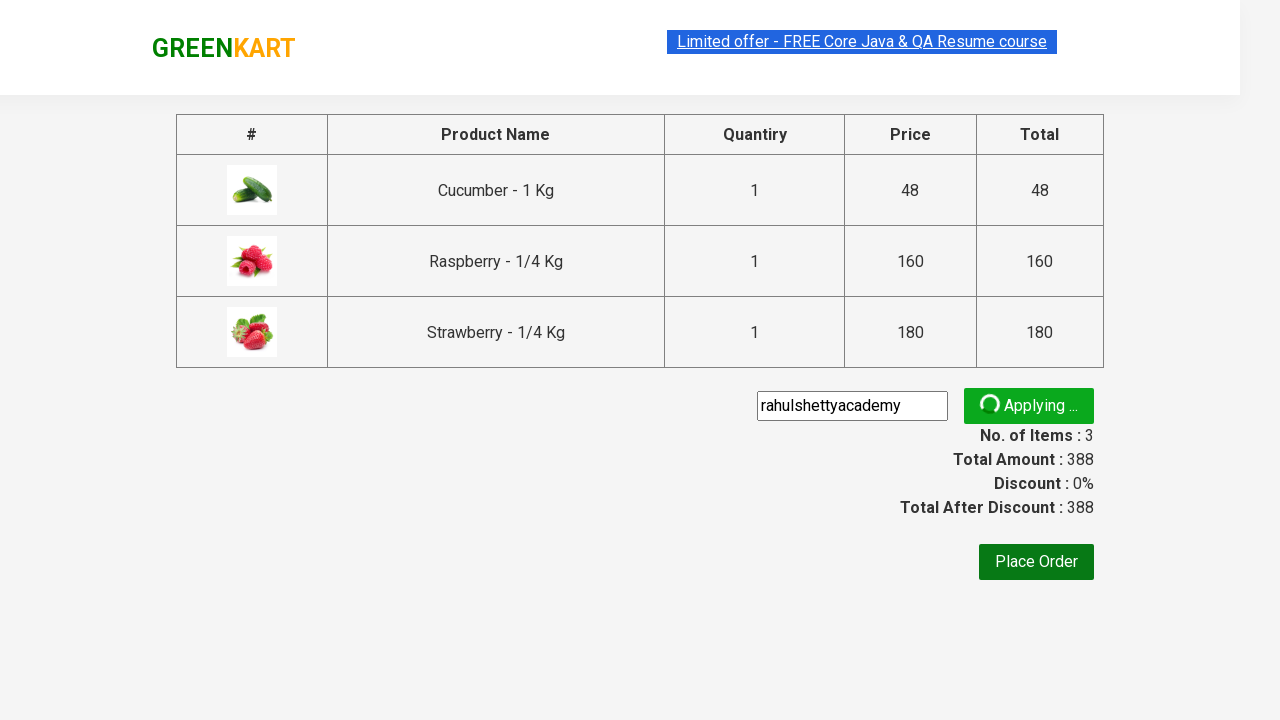

Promo code confirmation message appeared
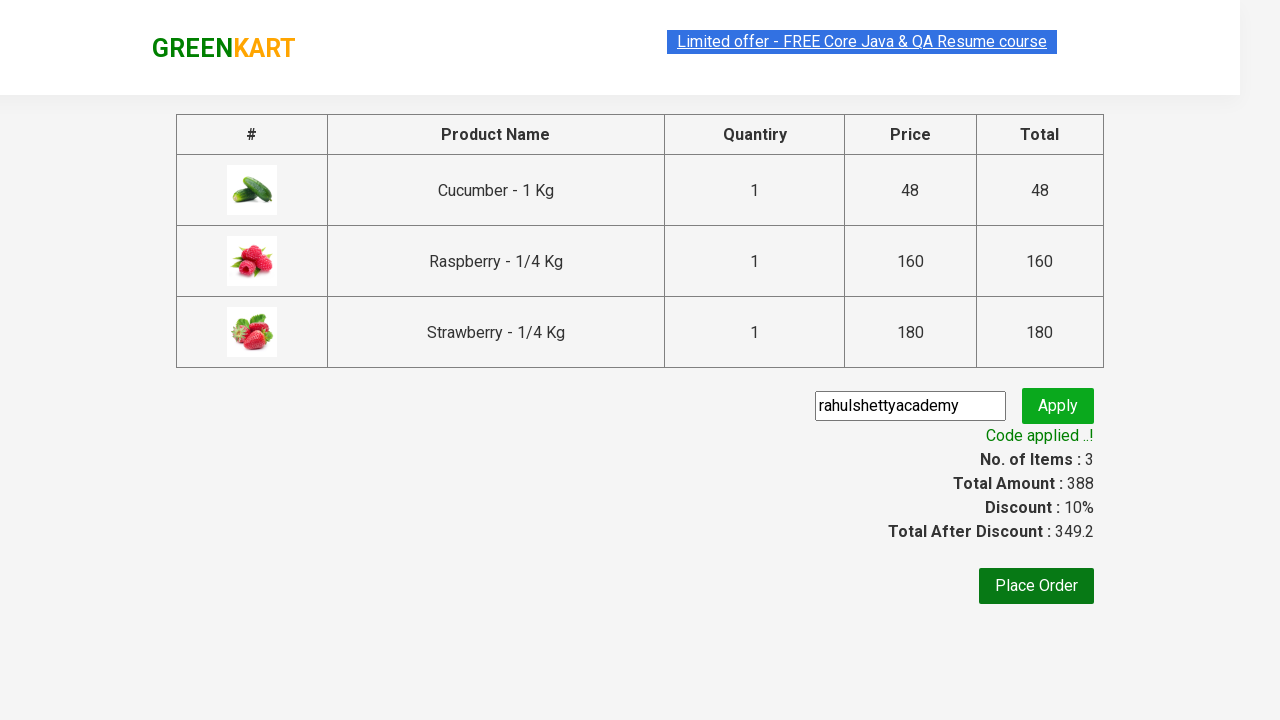

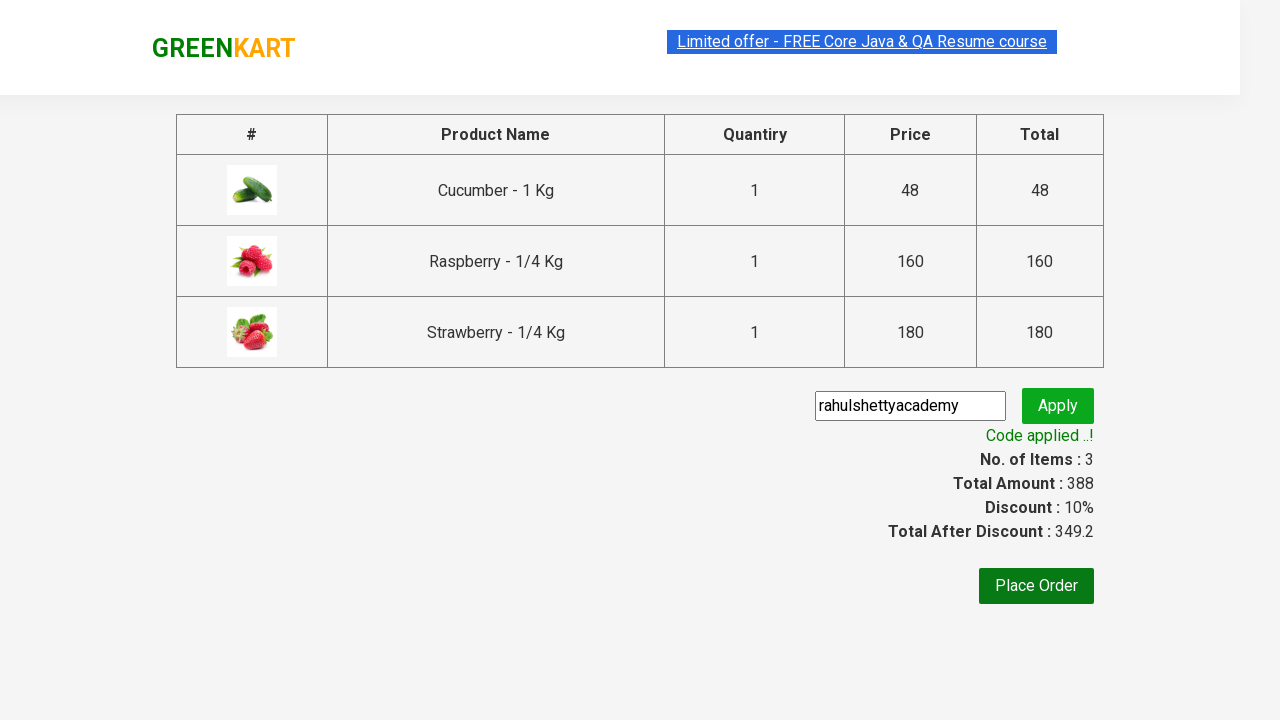